Tests dynamic content loading by clicking a start button and waiting for dynamically rendered text to appear

Starting URL: http://the-internet.herokuapp.com/

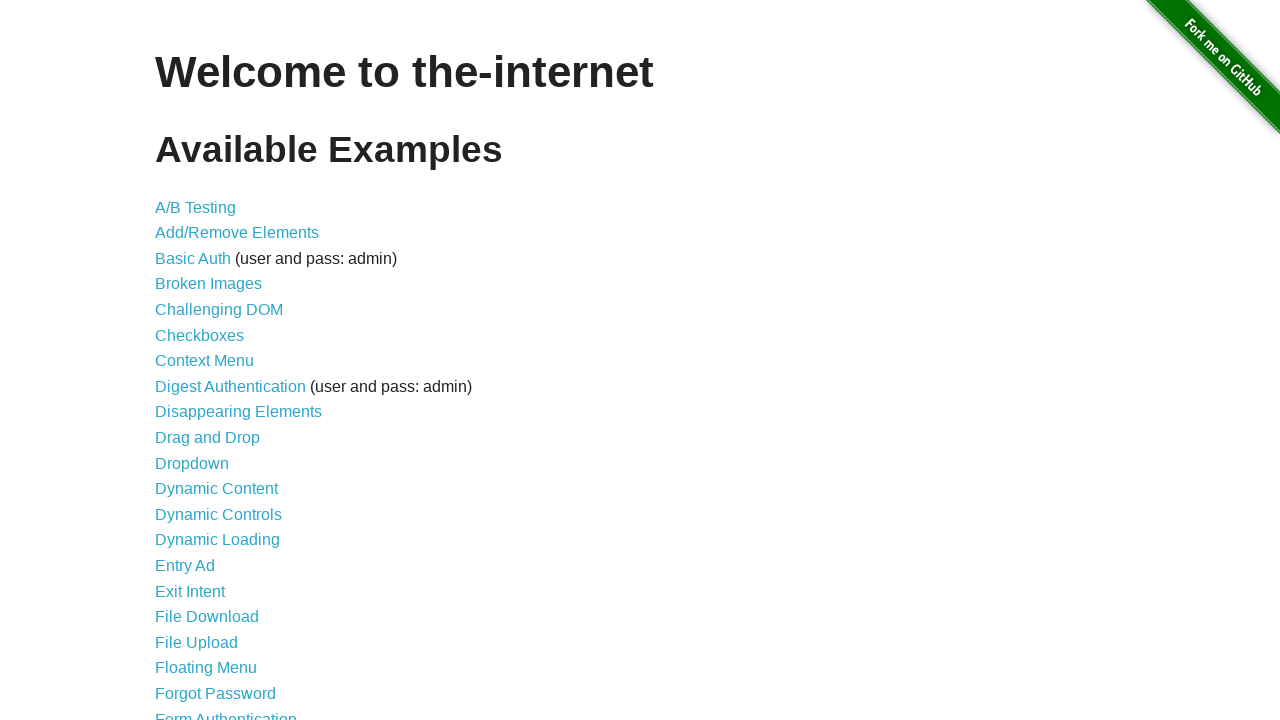

Clicked on Dynamic Loading link at (218, 540) on text=Dynamic Loading
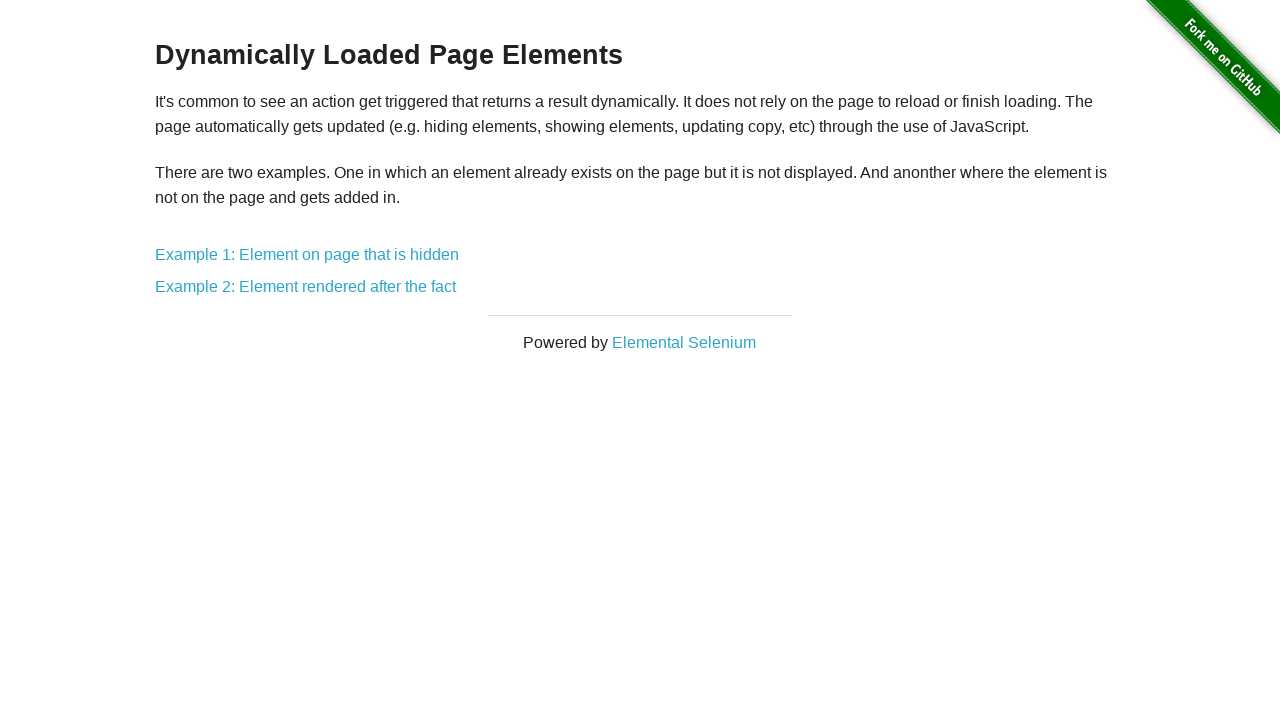

Clicked on Example 2: Element rendered after the fact link at (306, 287) on text=Example 2: Element rendered after the fact
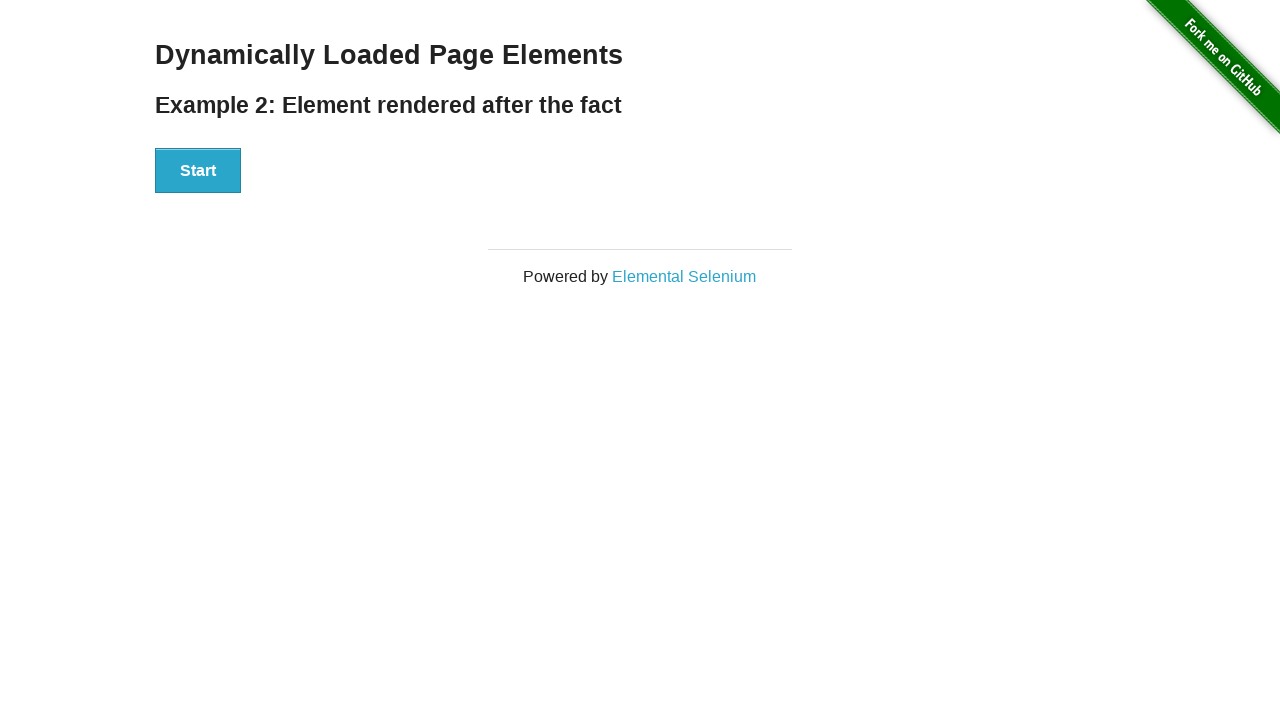

Clicked the Start button to trigger dynamic loading at (198, 171) on button:has-text('Start')
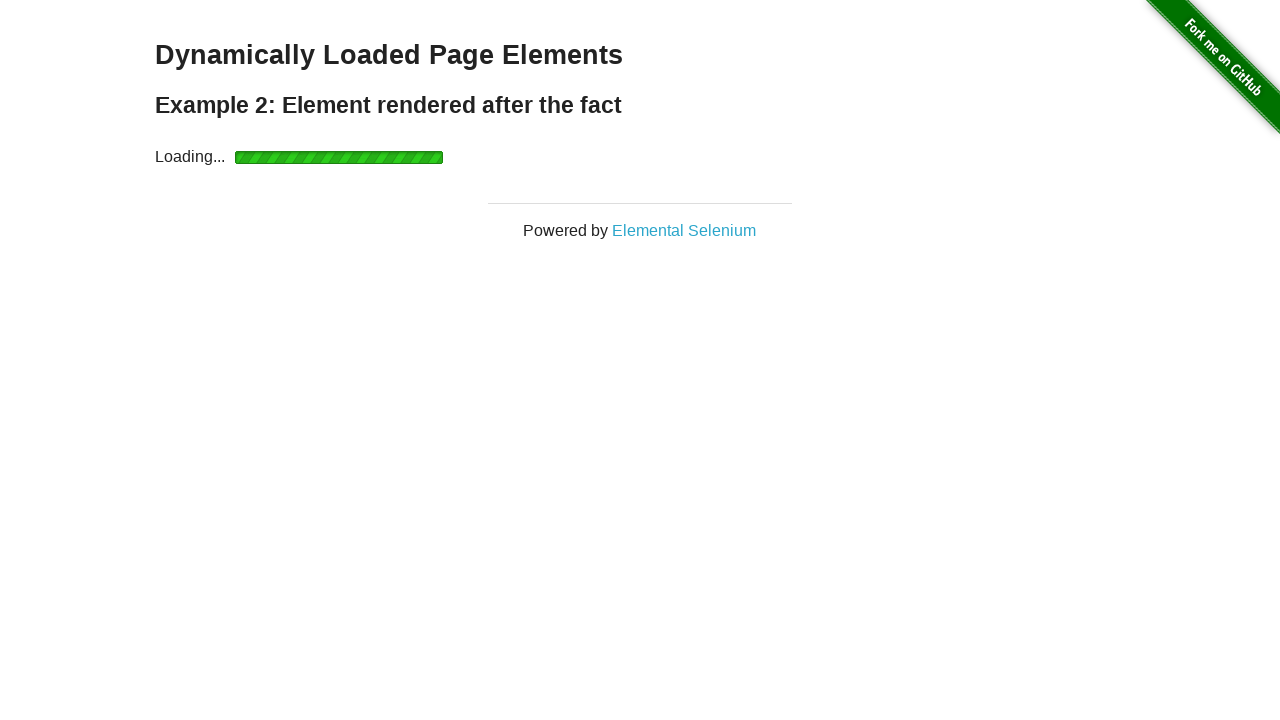

Dynamically loaded text 'Hello World!' appeared
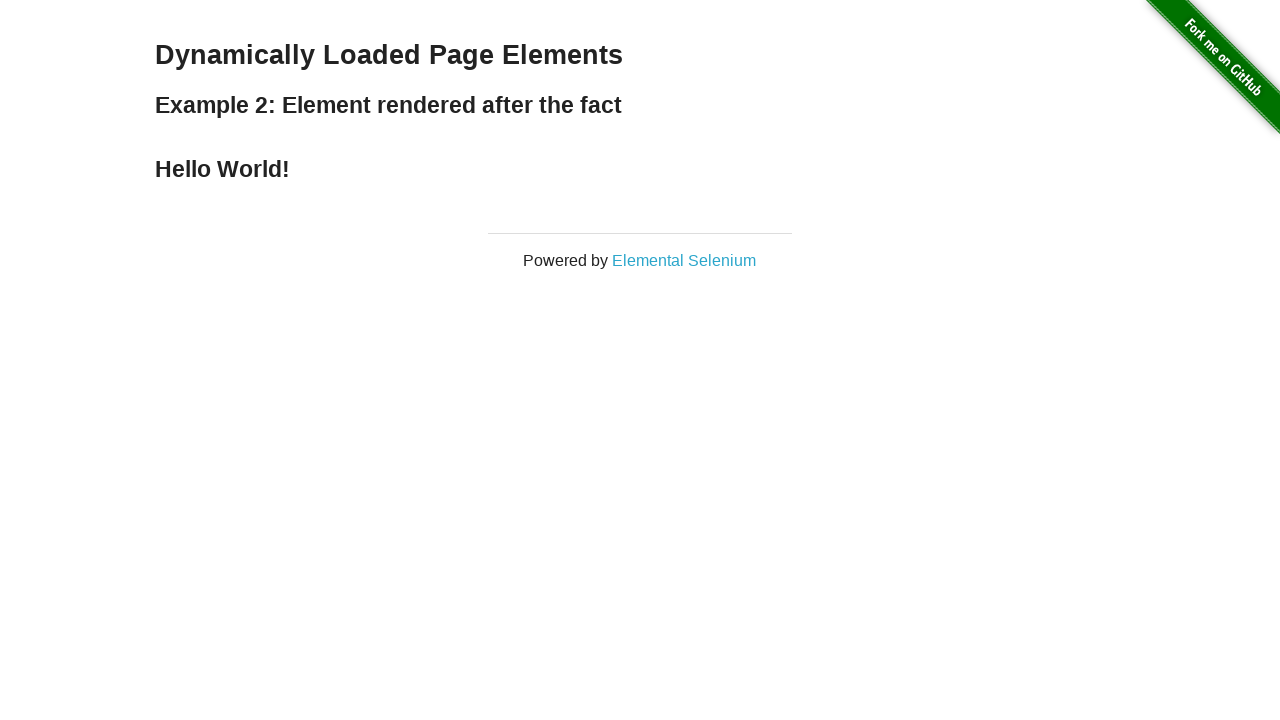

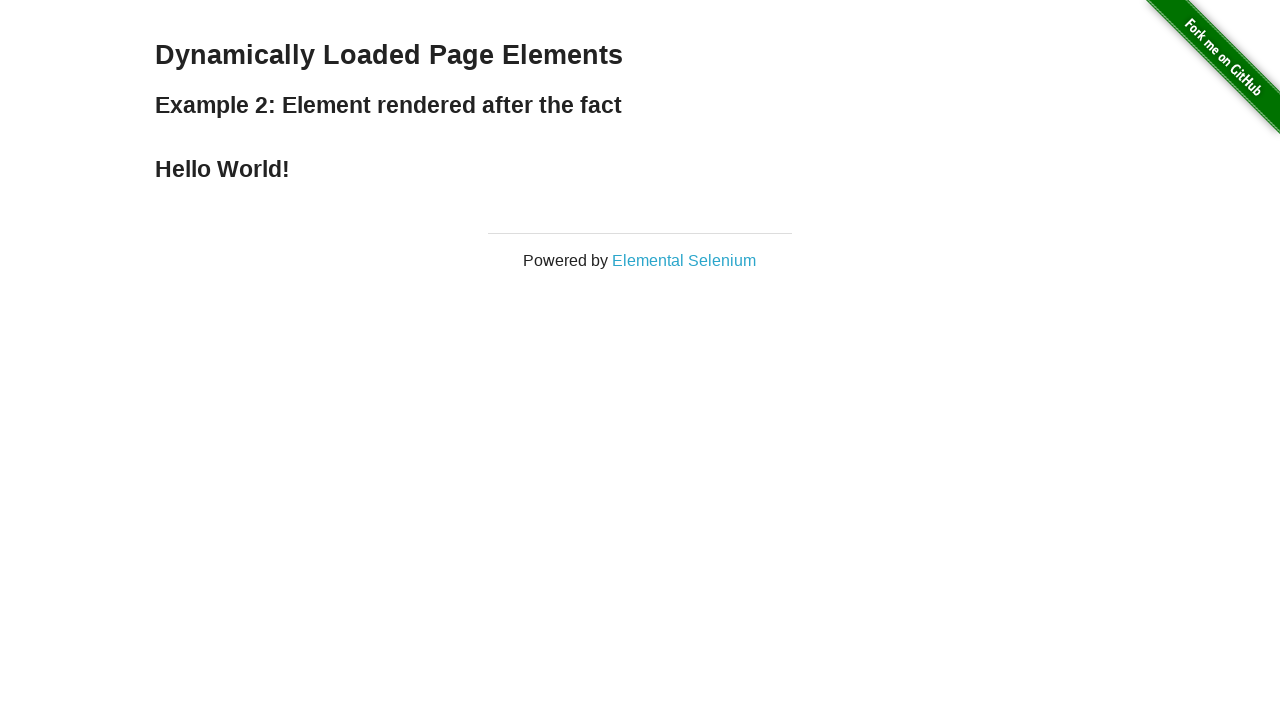